Tests clearing the complete state of all items by checking and unchecking toggle-all

Starting URL: https://demo.playwright.dev/todomvc

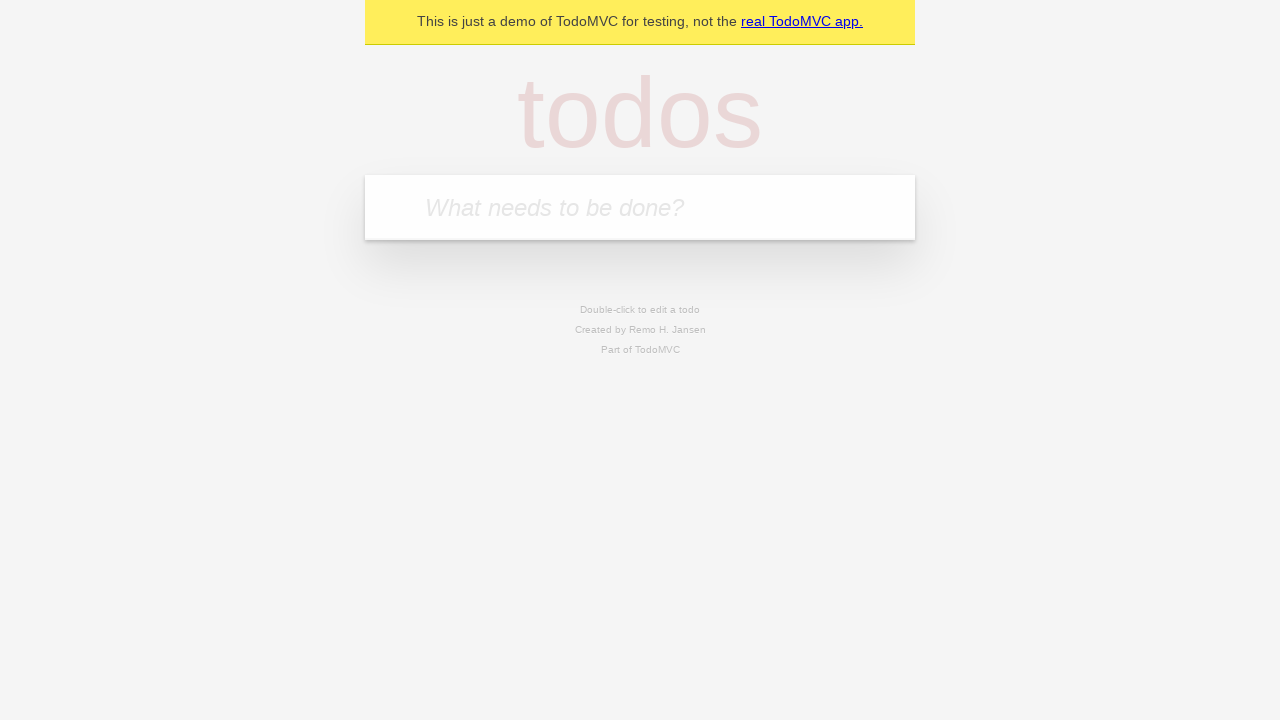

Filled new todo field with 'buy some cheese' on .new-todo
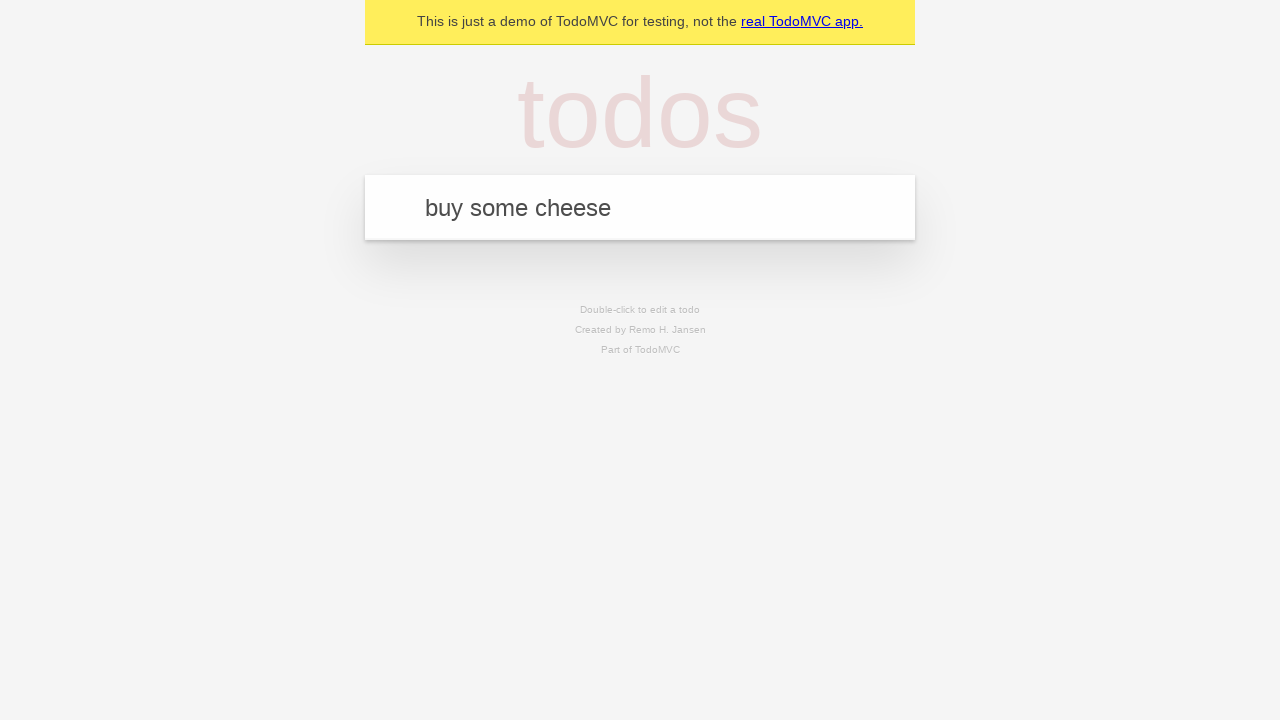

Pressed Enter to add first todo item on .new-todo
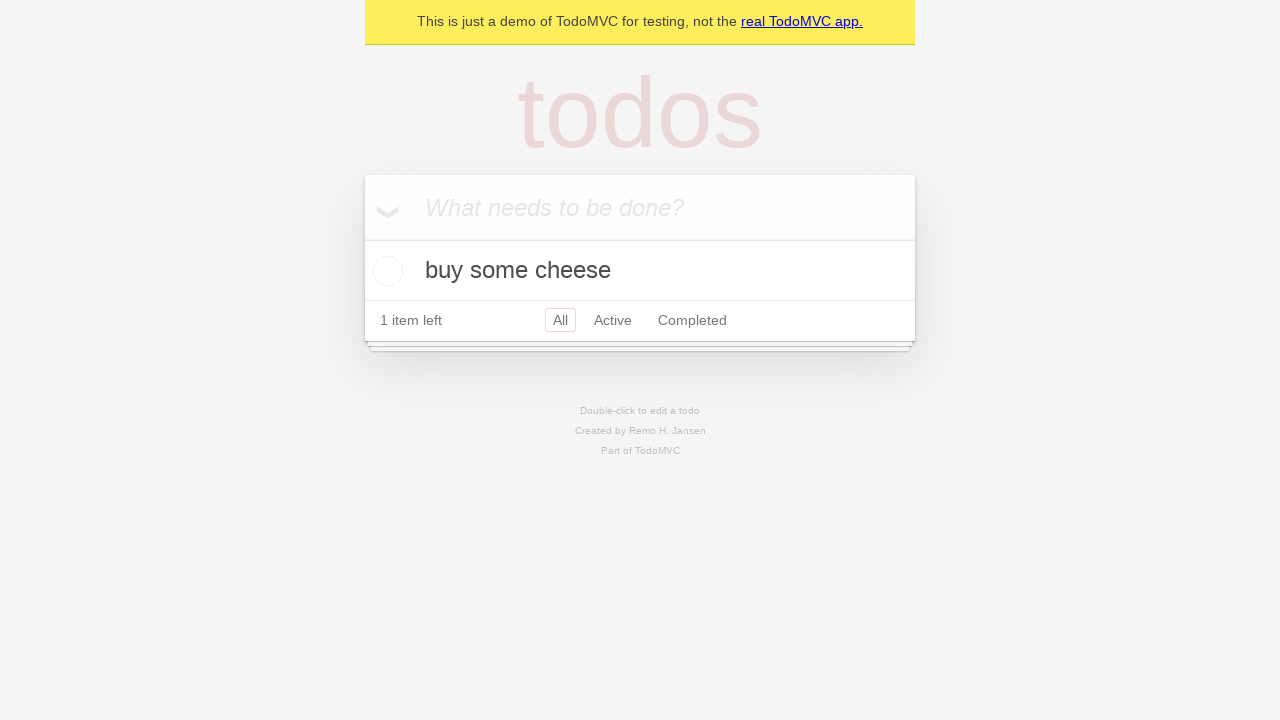

Filled new todo field with 'feed the cat' on .new-todo
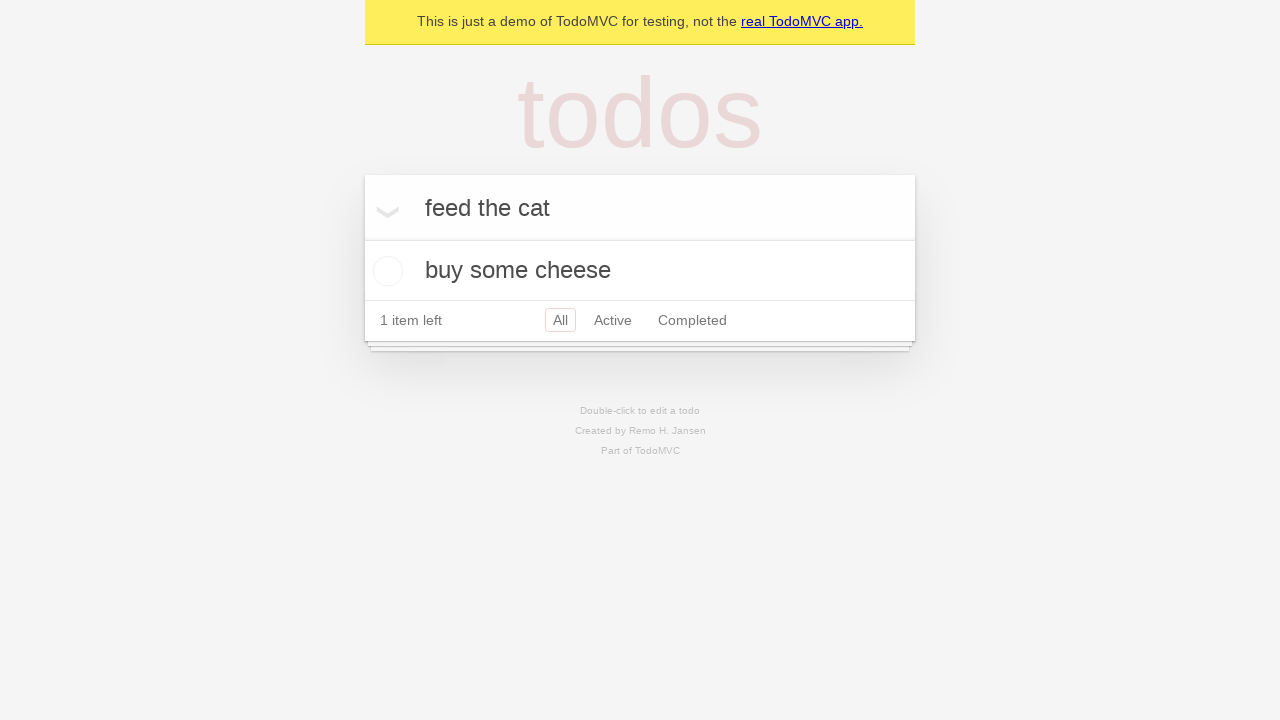

Pressed Enter to add second todo item on .new-todo
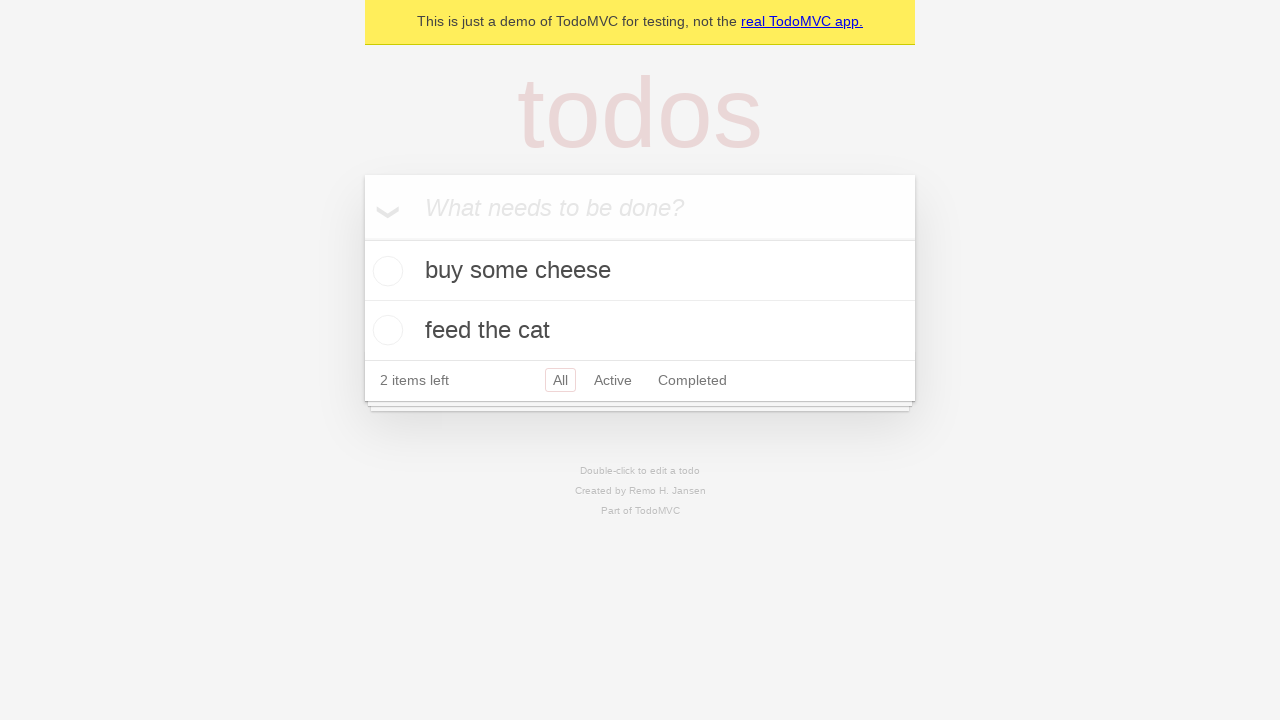

Filled new todo field with 'book a doctors appointment' on .new-todo
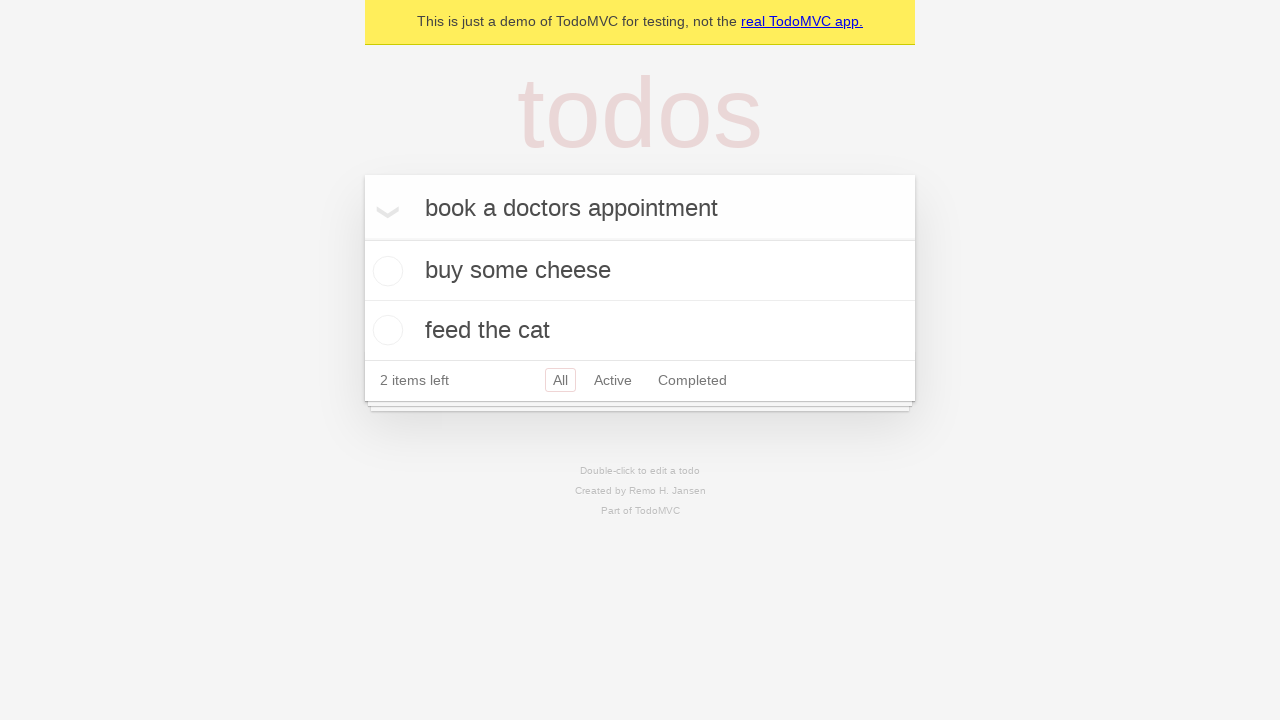

Pressed Enter to add third todo item on .new-todo
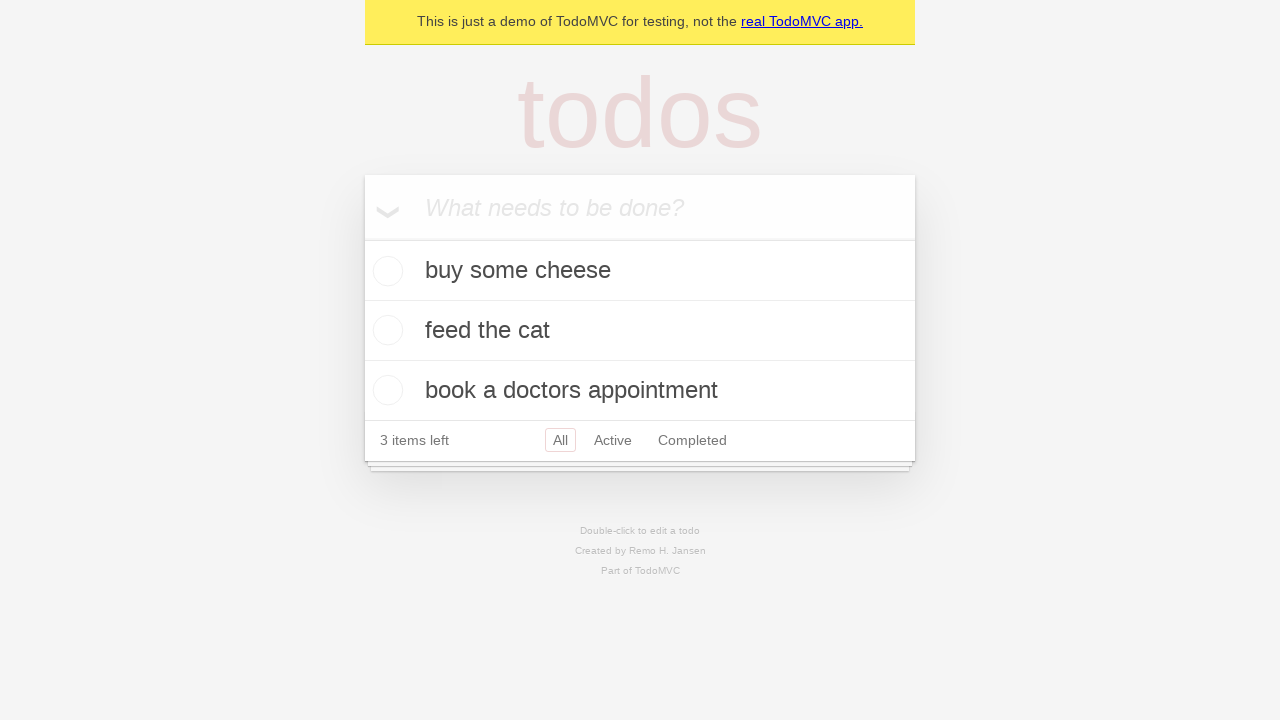

All three todo items loaded in the list
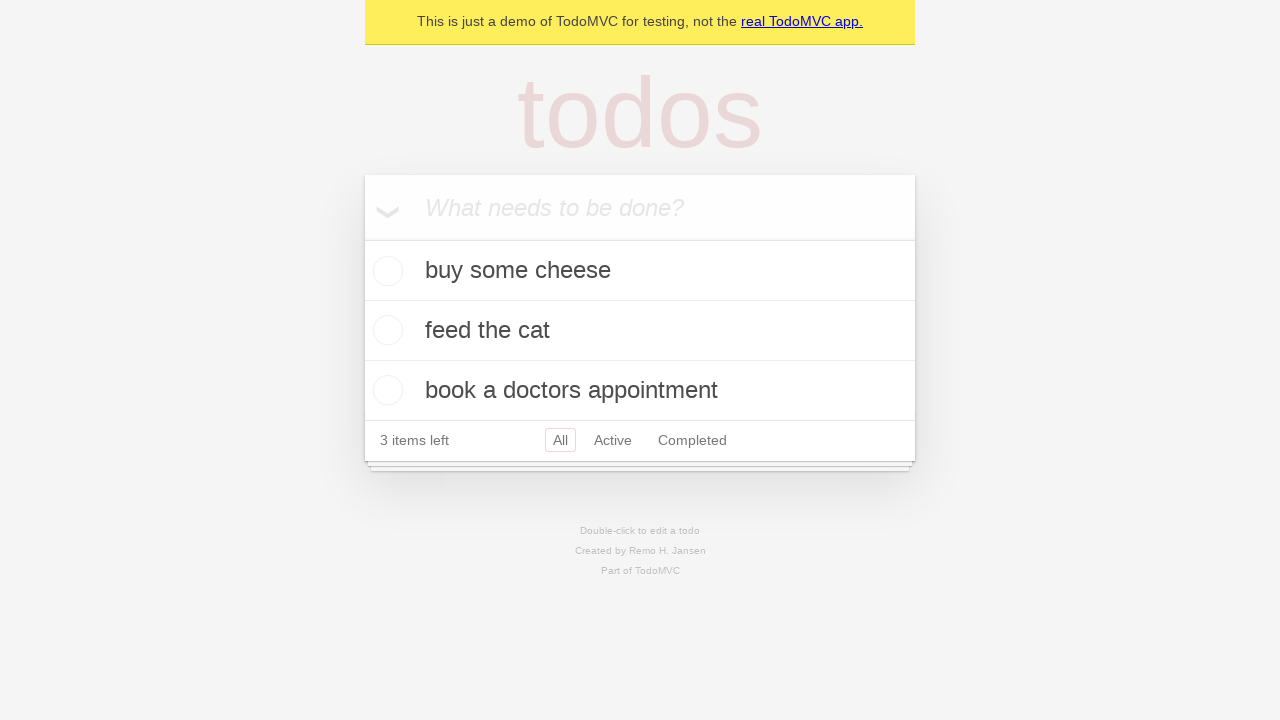

Clicked toggle-all to mark all items as complete at (362, 238) on .toggle-all
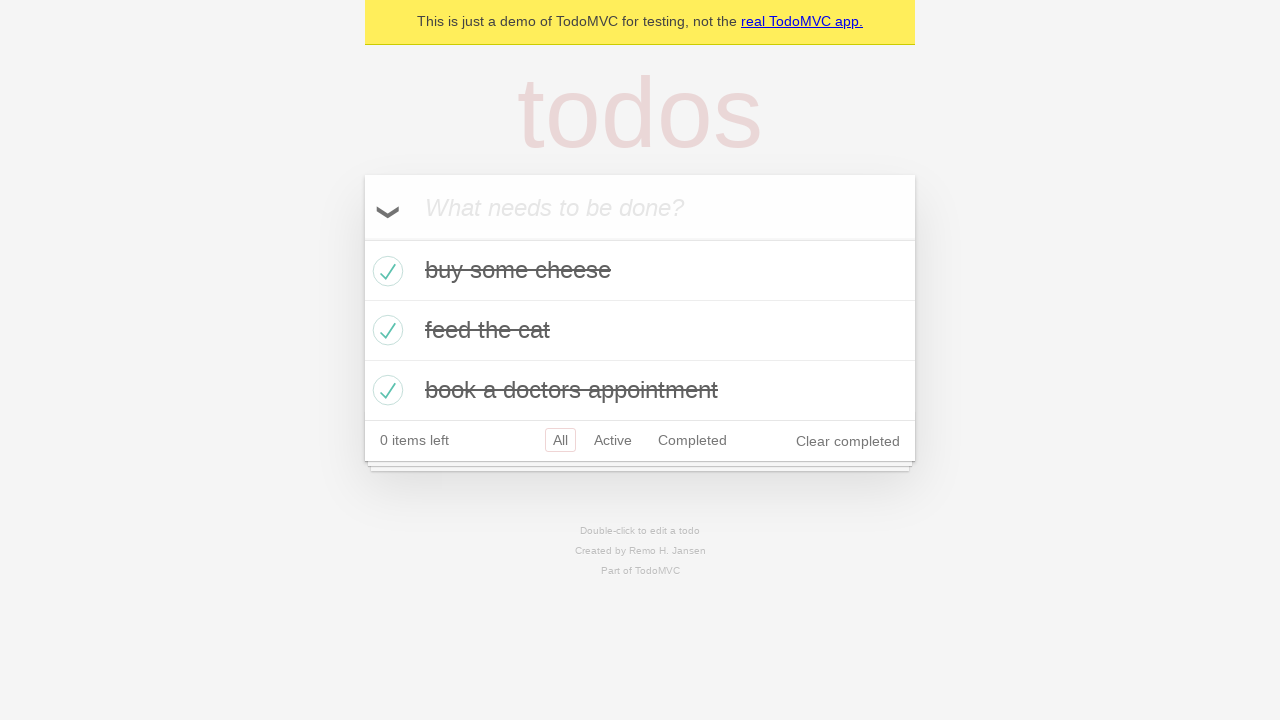

Clicked toggle-all to uncheck all completed items at (362, 238) on .toggle-all
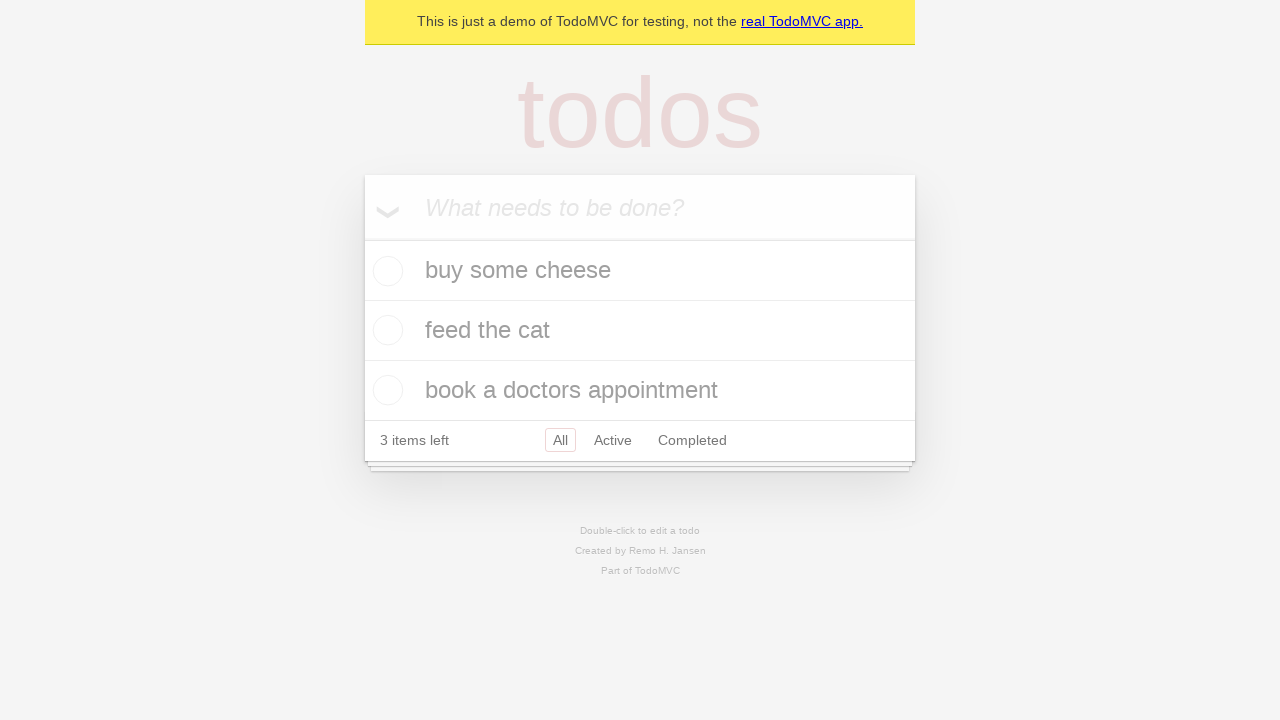

All items are now in uncompleted state
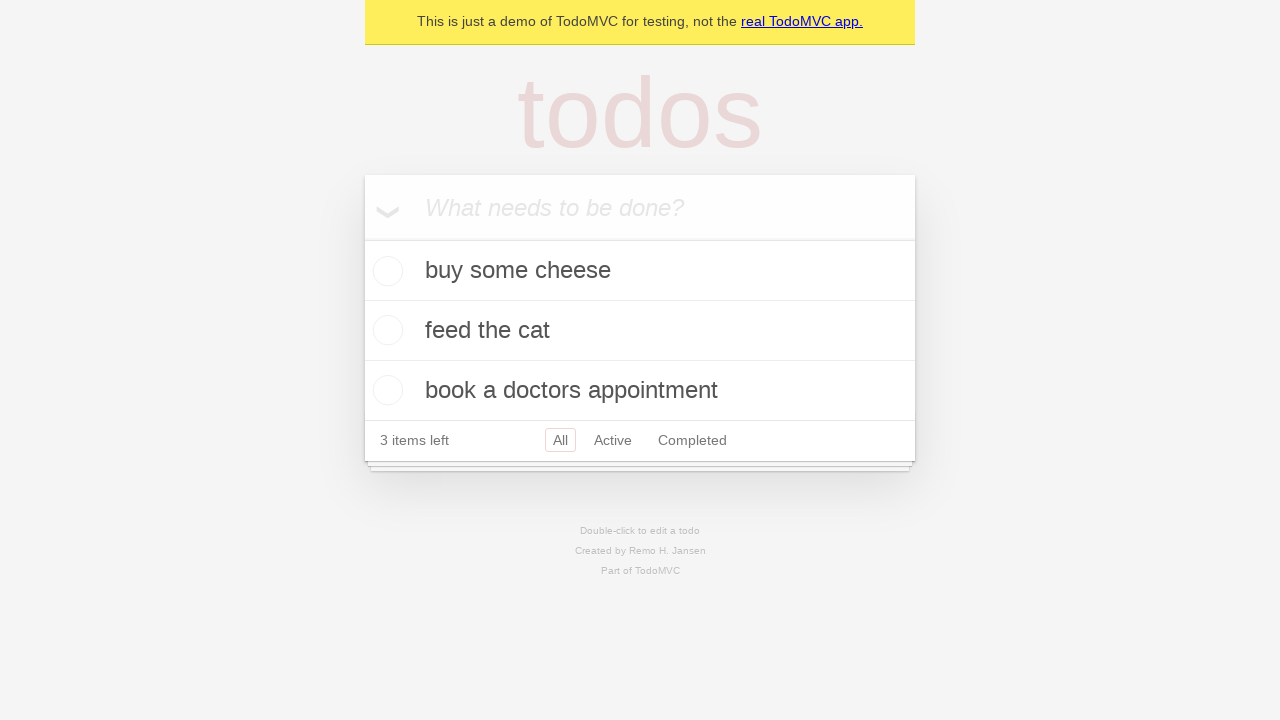

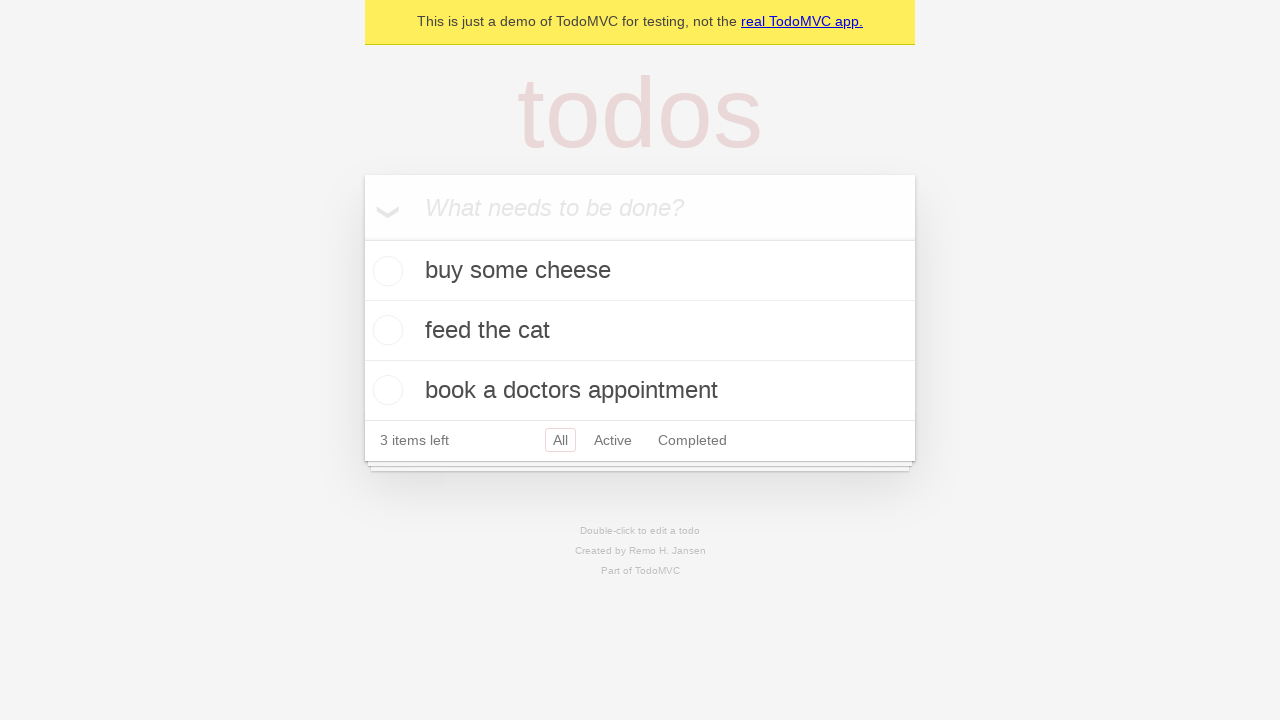